Tests bus ticket booking flow by entering source city (Hyderabad), destination city (Guntur), selecting a journey date, and clicking search. This variant handles an alert popup.

Starting URL: https://www.apsrtconline.in/

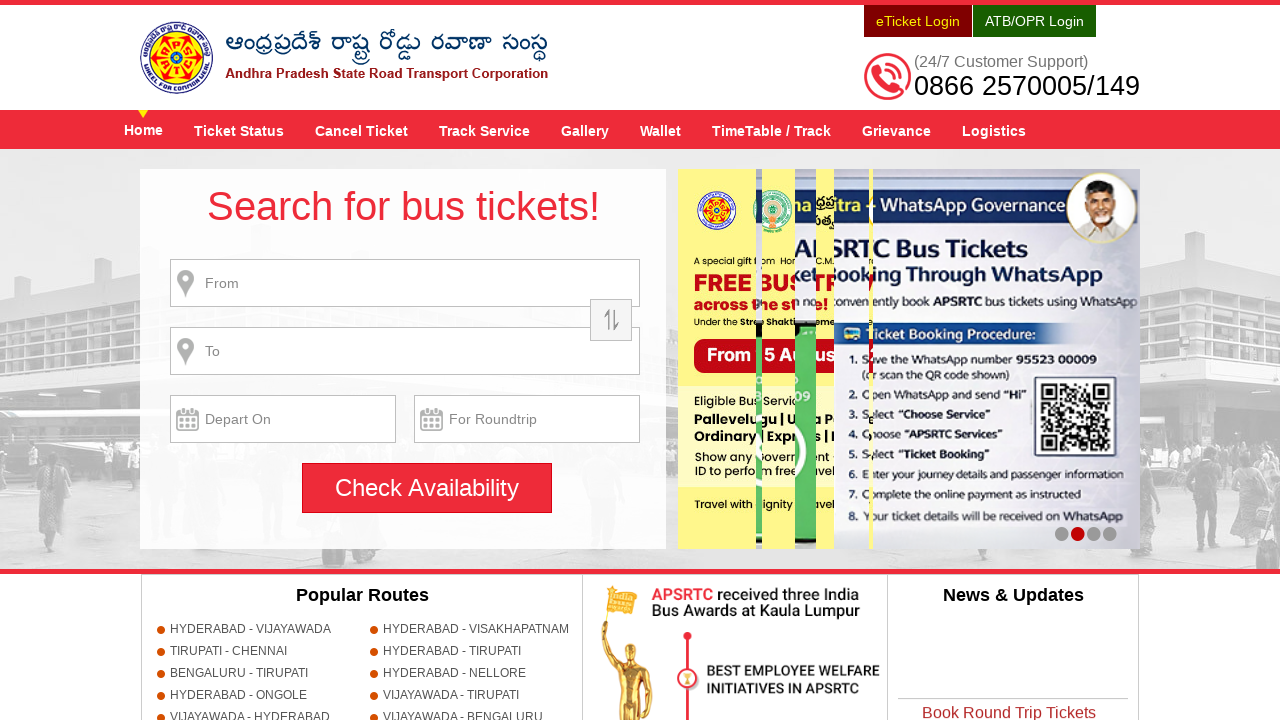

Filled source city field with 'HYDERABAD' on input[size='22'][name='source']
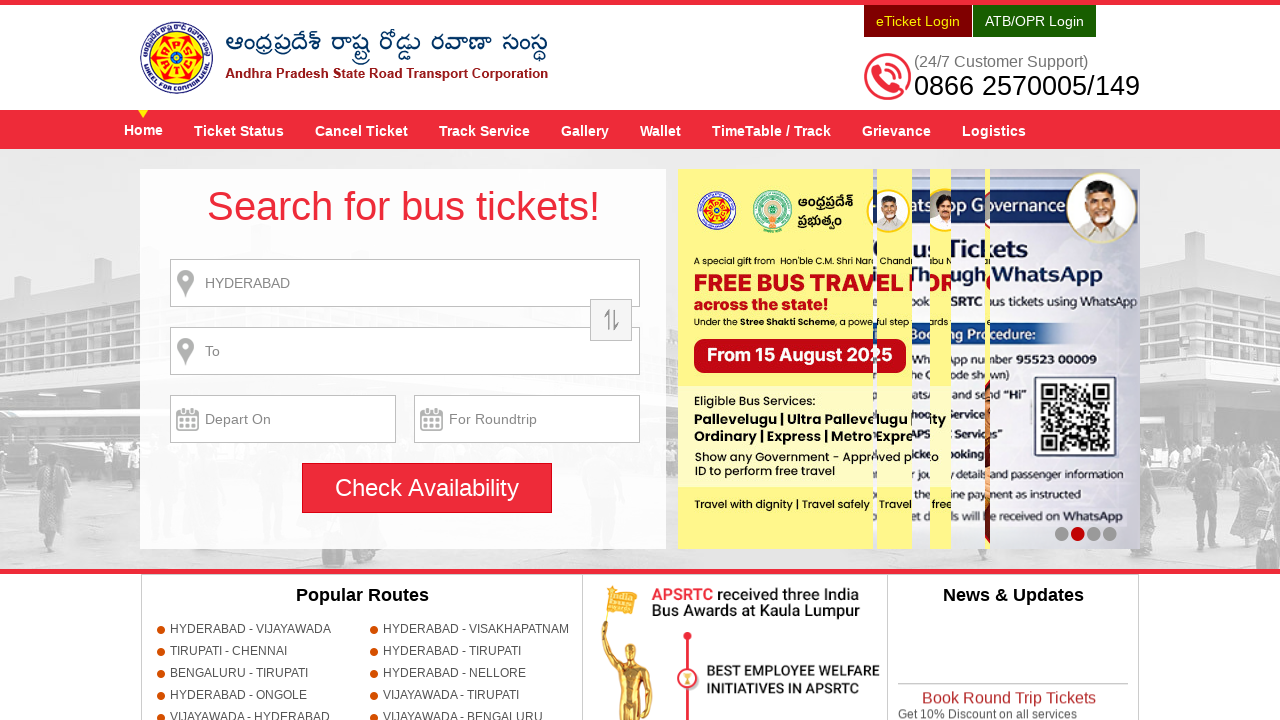

Waited 1 second for source city input to process
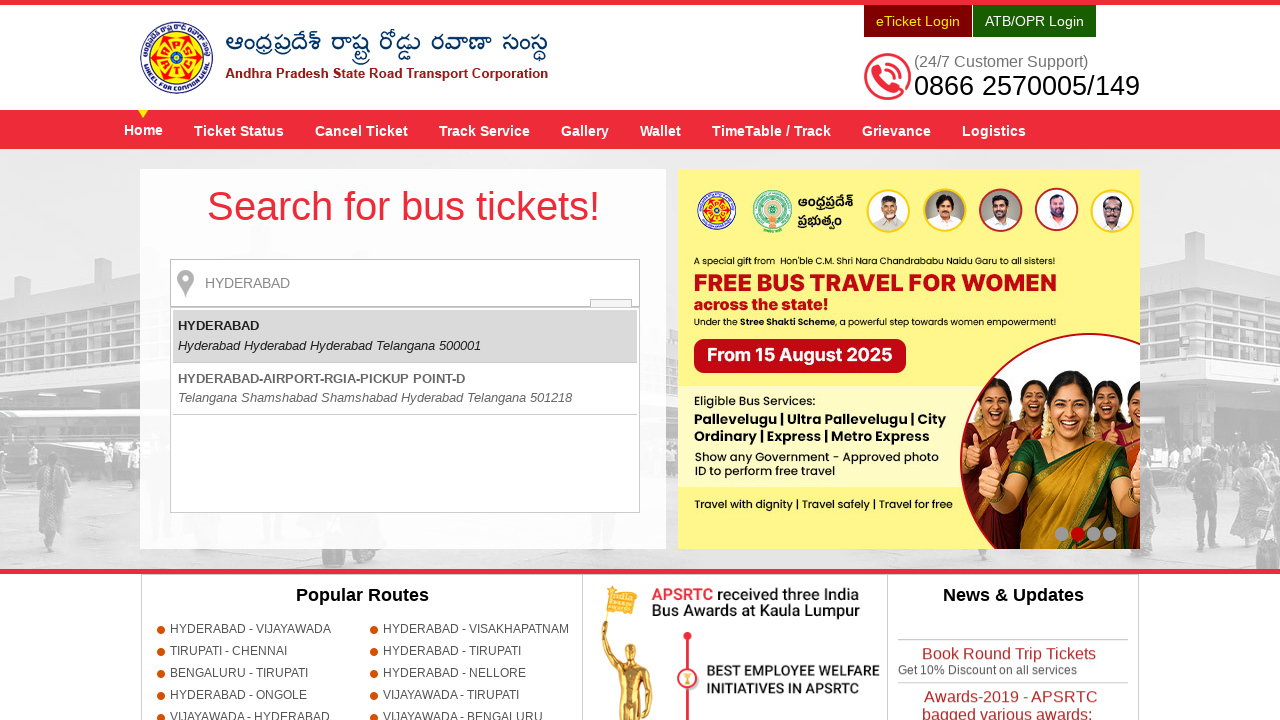

Pressed Enter to confirm source city selection
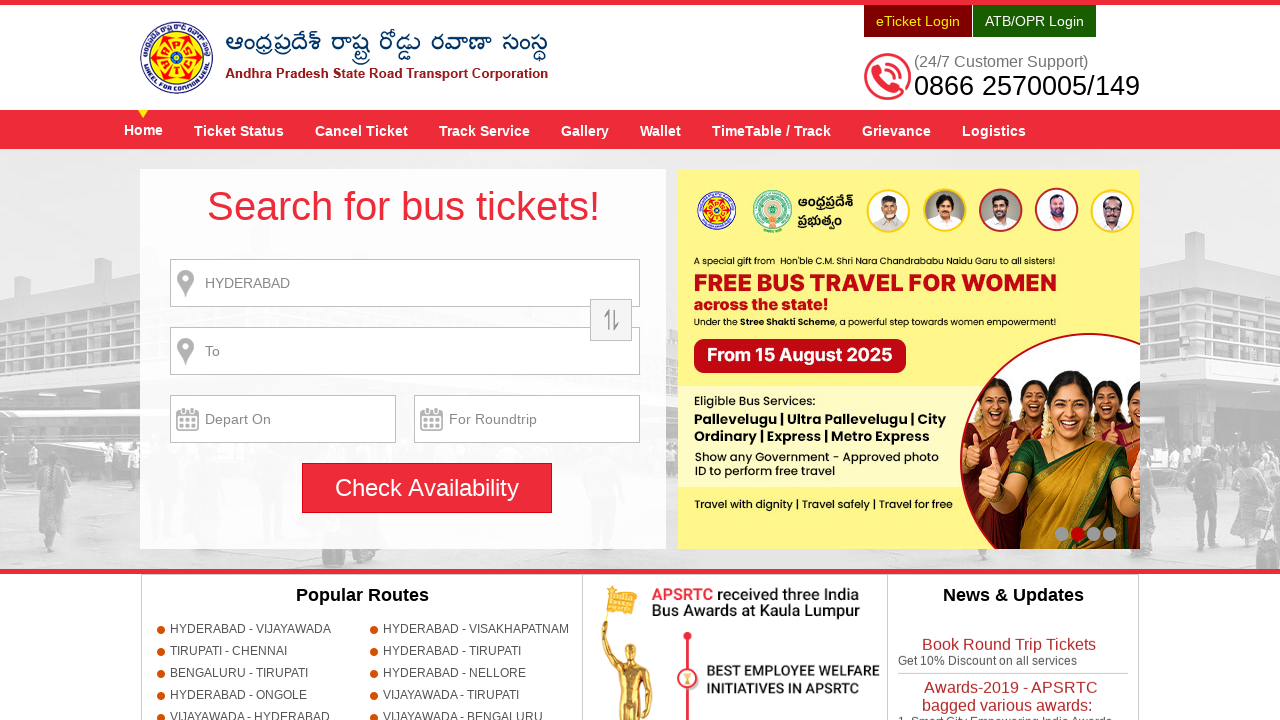

Clicked search button which triggered an alert popup at (427, 488) on input#searchBtn
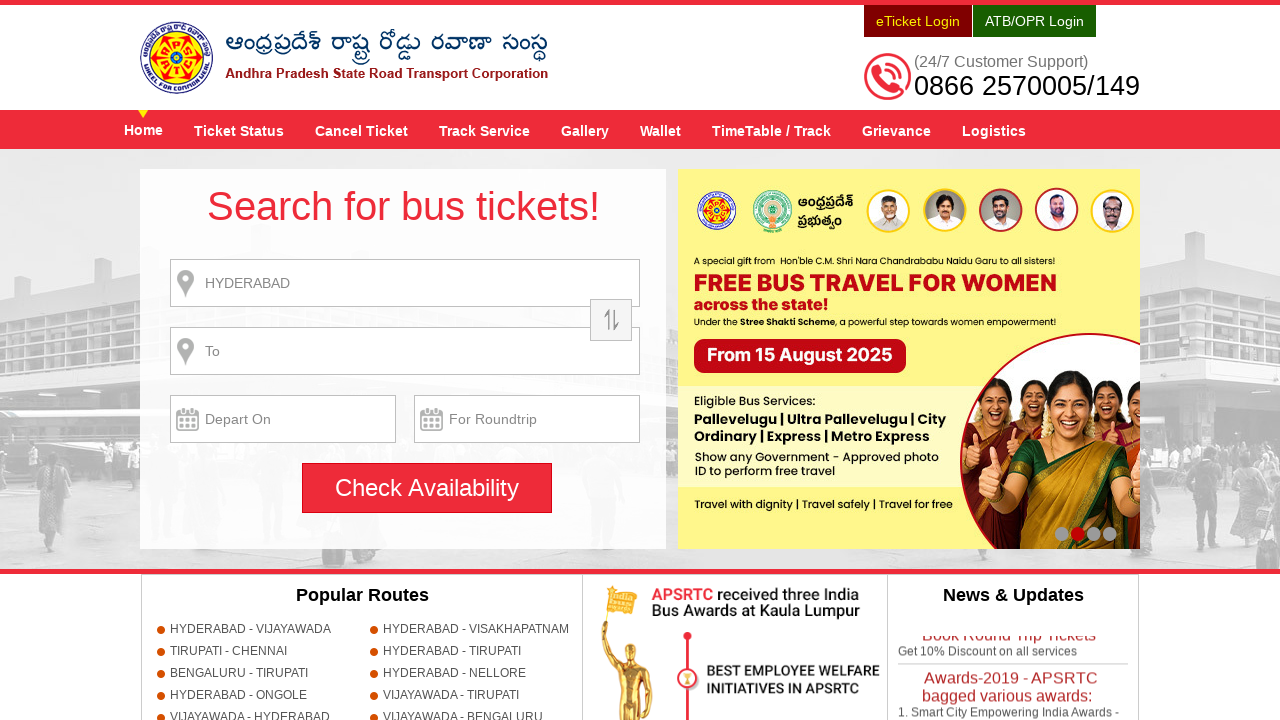

Set up alert dialog handler to accept the popup
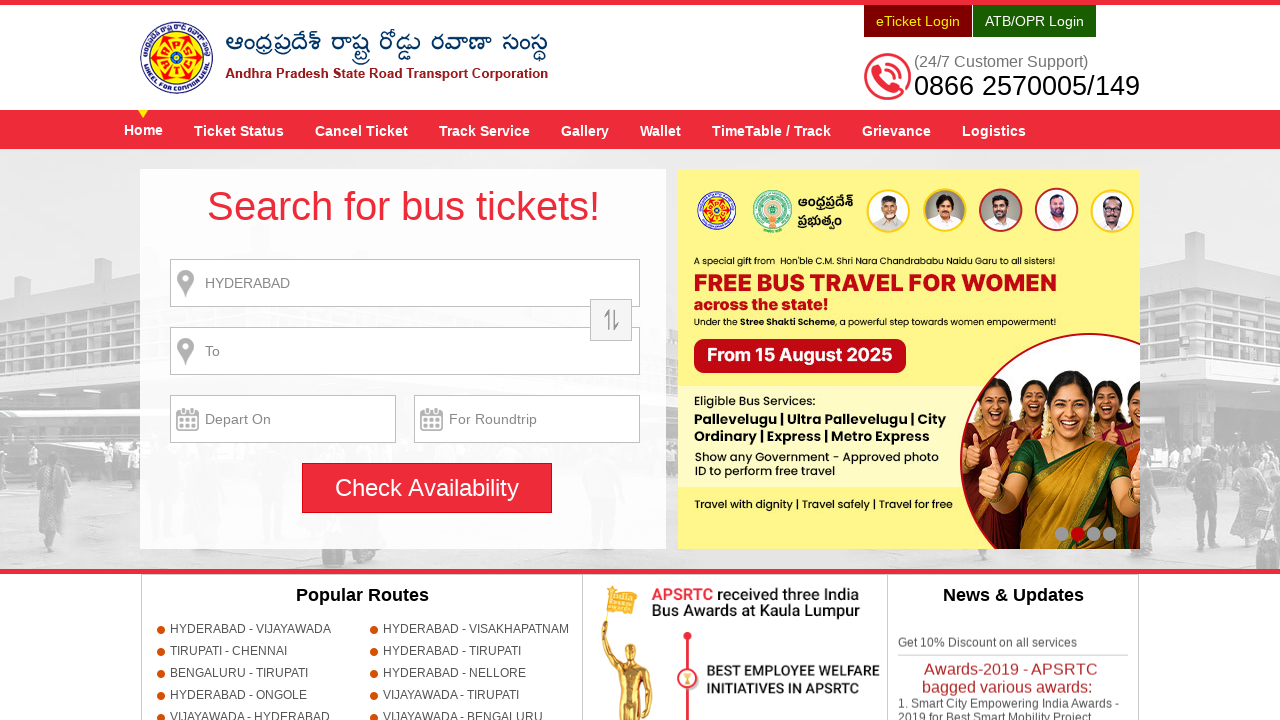

Waited 500ms for alert to be processed
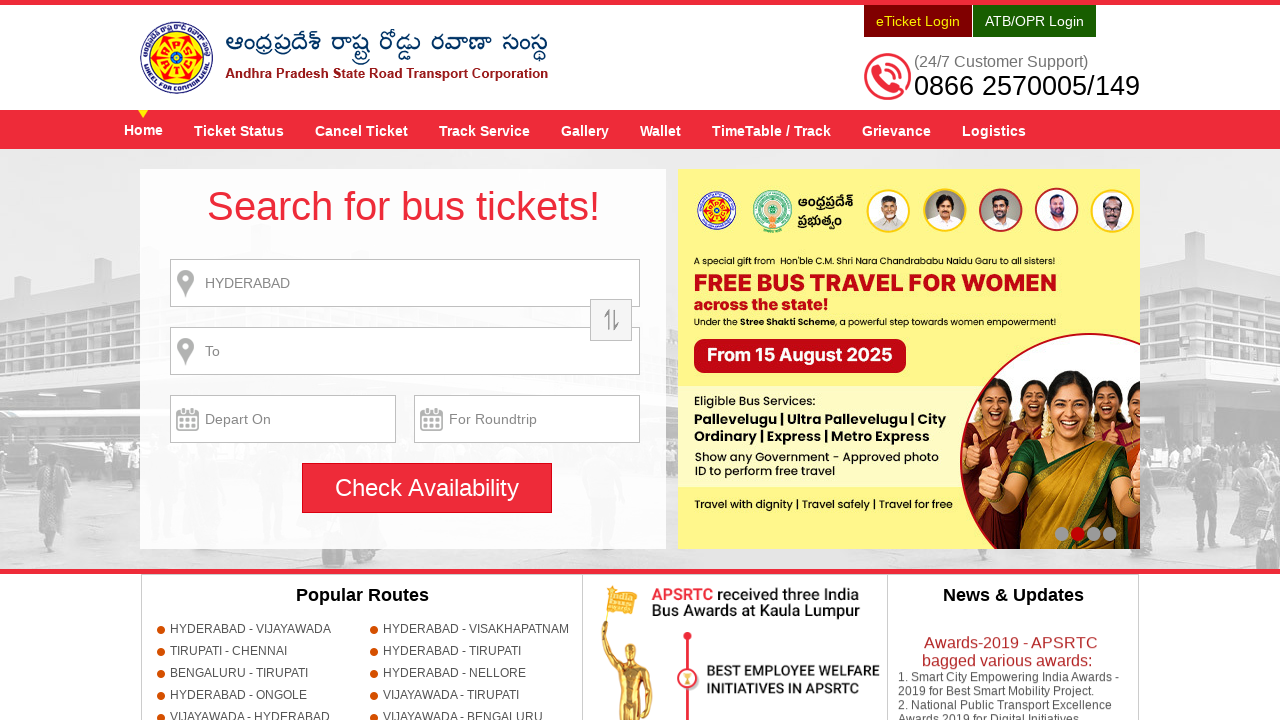

Filled destination city field with 'GUNTUR' on input#toPlaceName
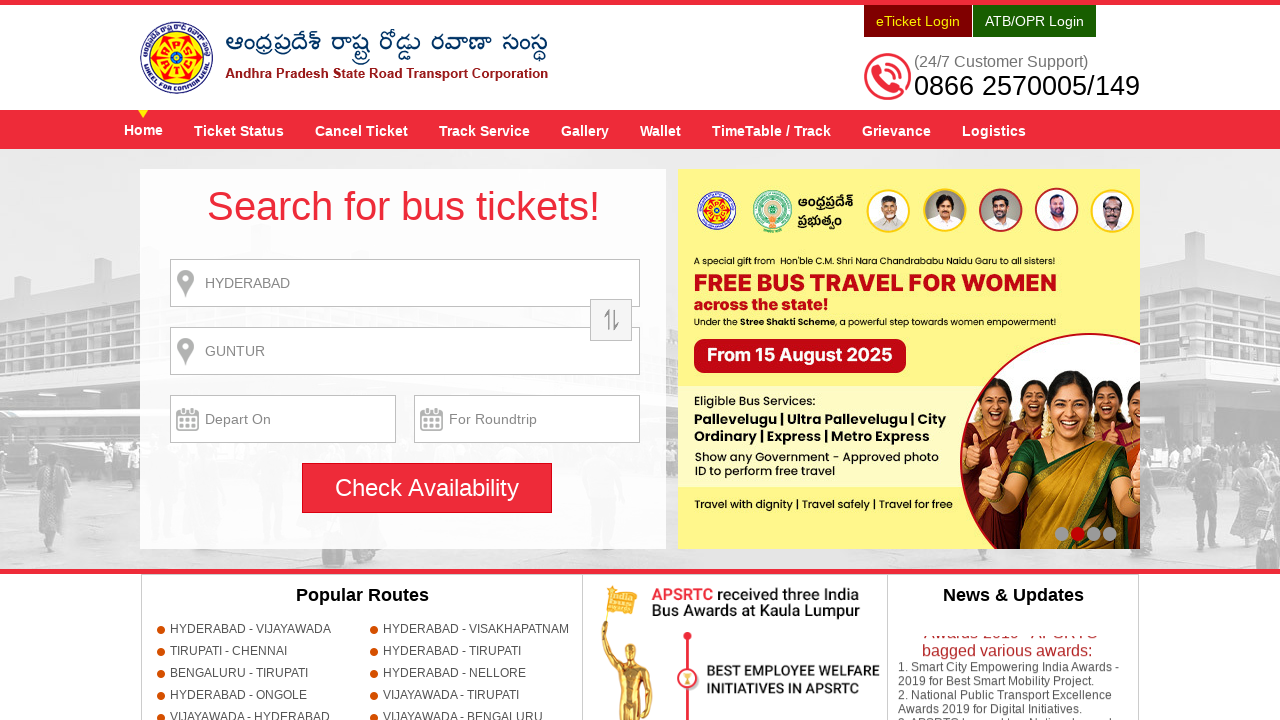

Waited 1 second for destination city input to process
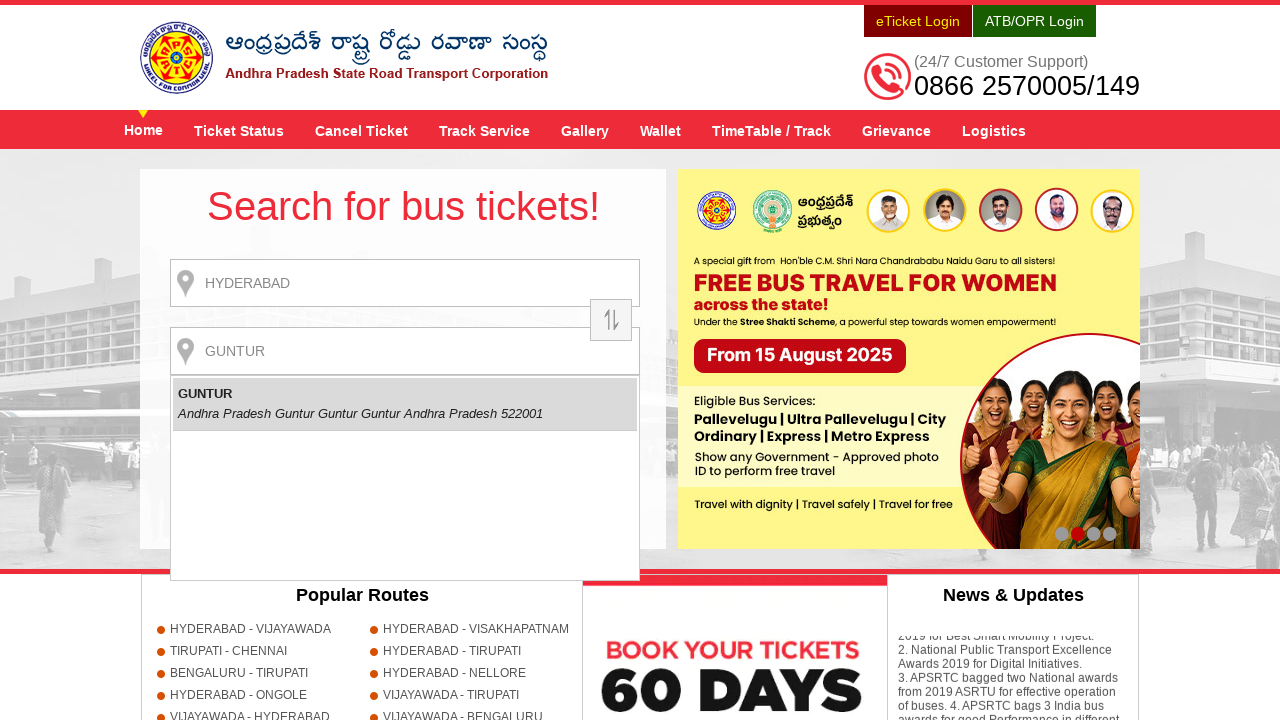

Pressed Enter to confirm destination city selection
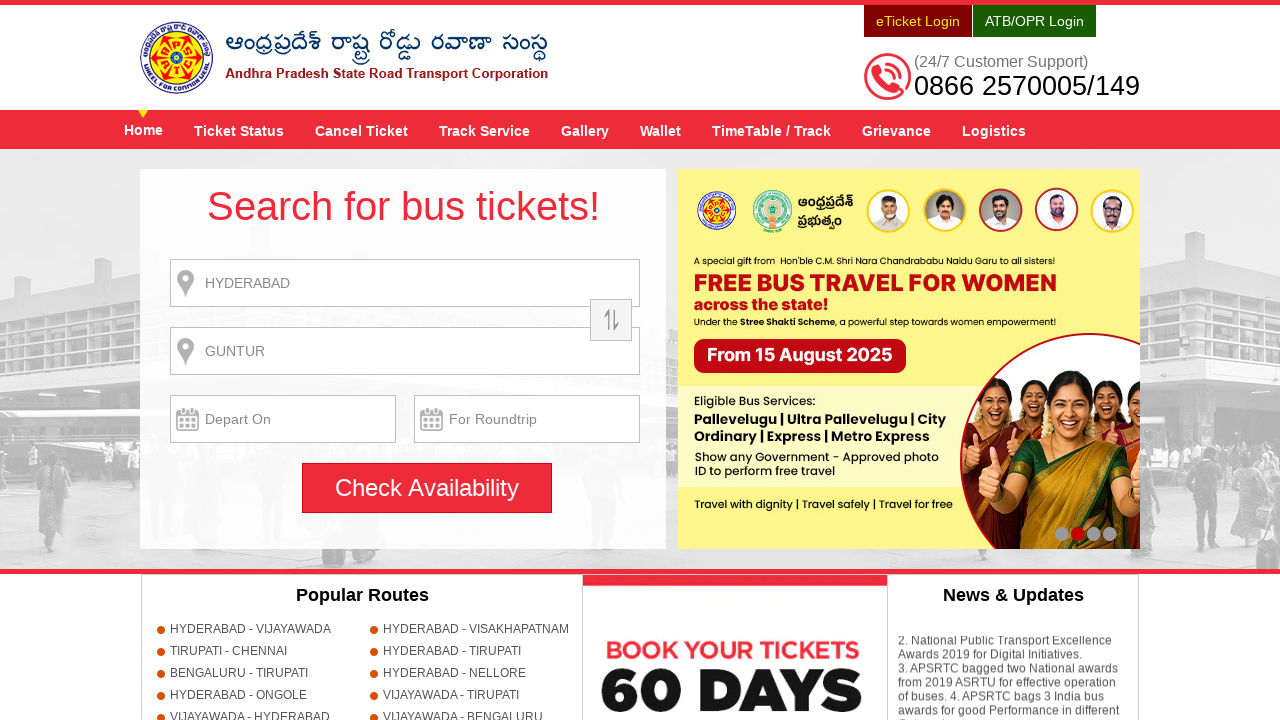

Clicked search button after entering destination city at (427, 488) on input#searchBtn
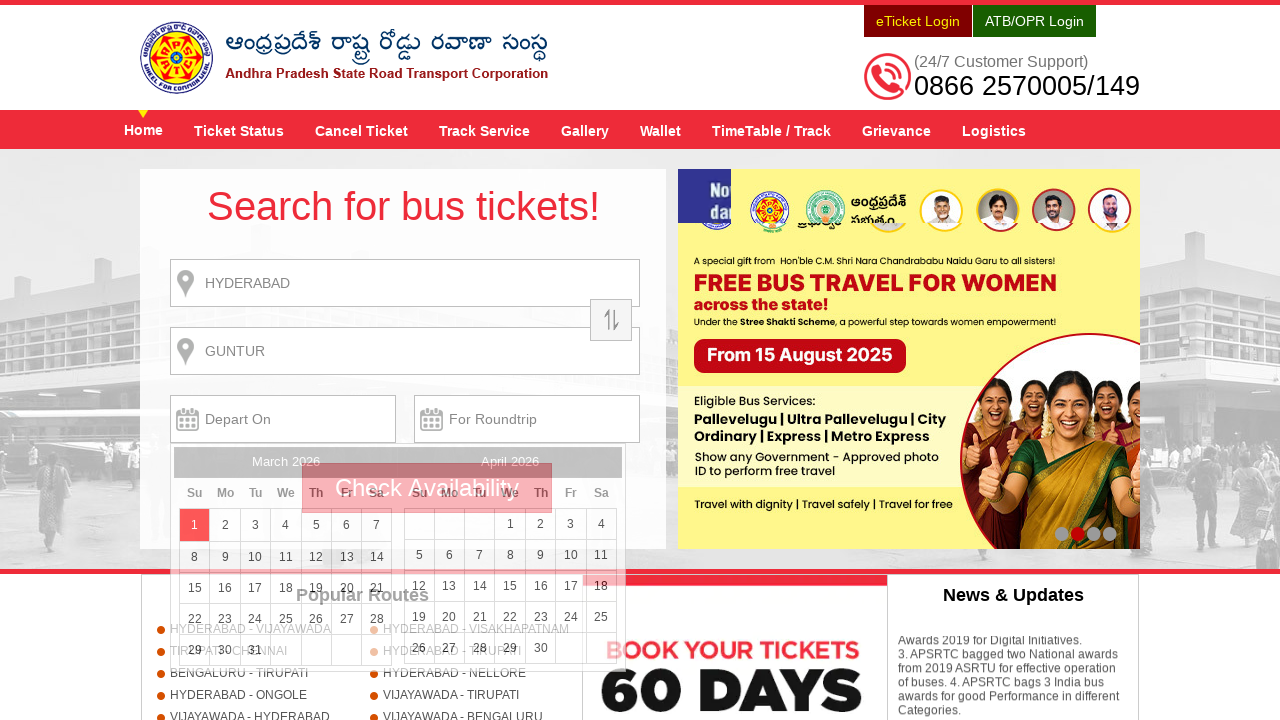

Clicked journey date field to open calendar picker at (283, 419) on input#txtJourneyDate
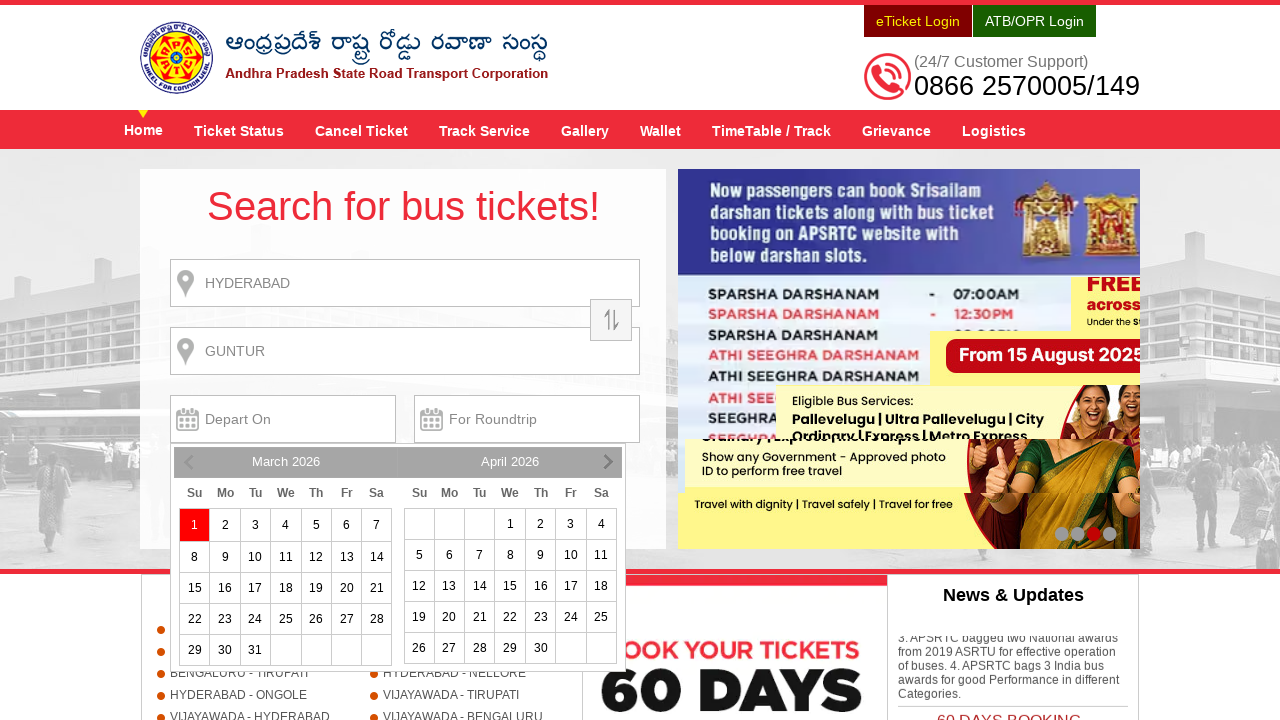

Selected date 10 from the calendar at (255, 557) on xpath=//a[text()='10']
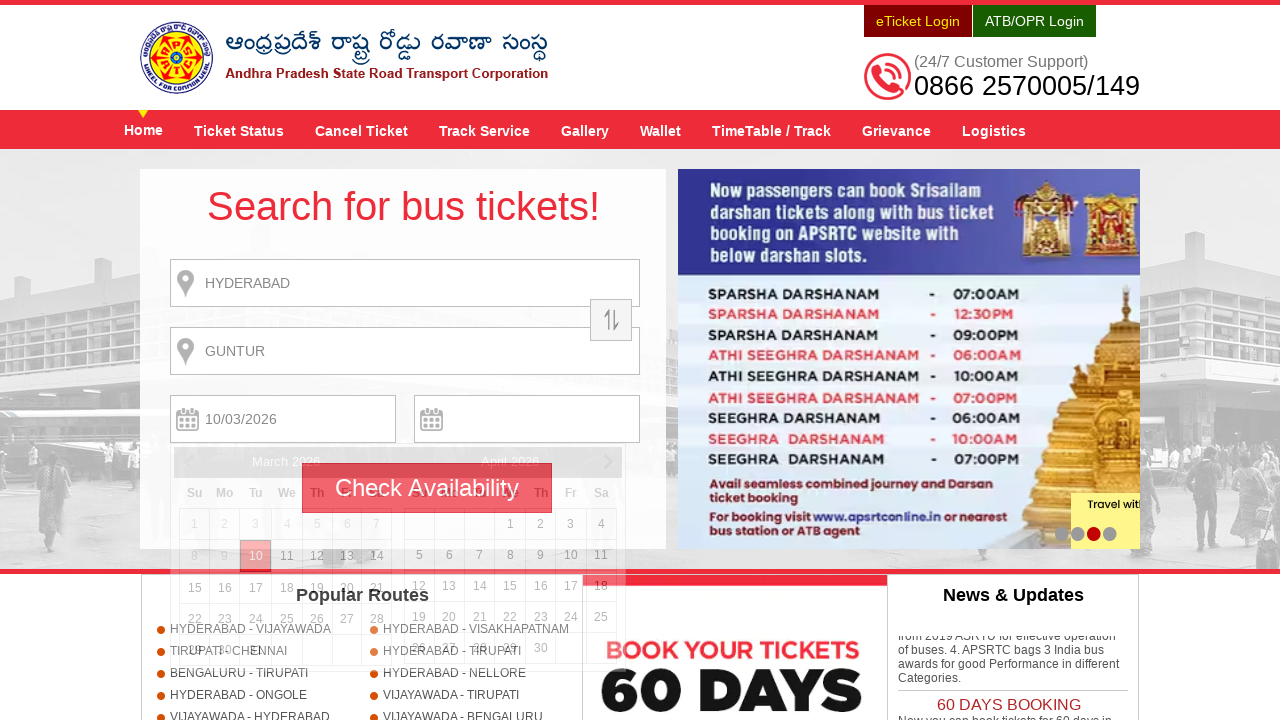

Clicked search button to find available buses at (427, 488) on input#searchBtn
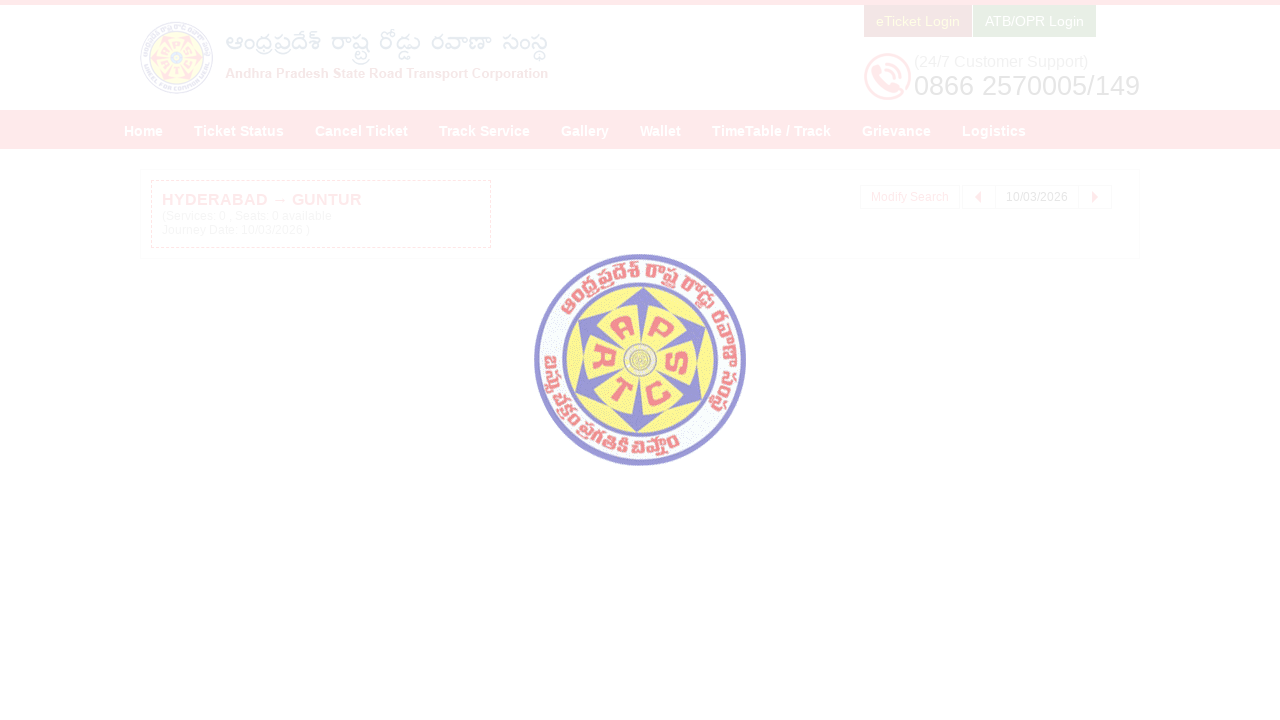

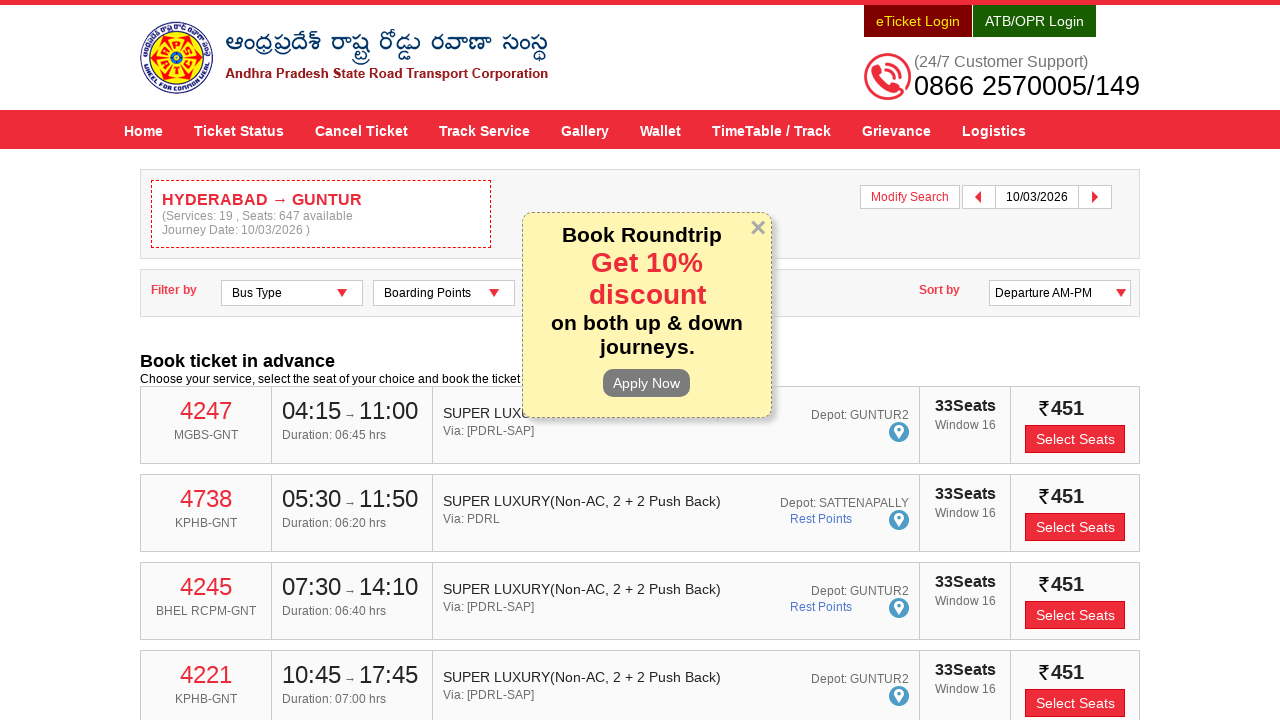